Tests a basic form by entering text into an input field using CSS selector with partial attribute matching and clicking a "show message" button

Starting URL: https://syntaxprojects.com/basic-first-form-demo.php

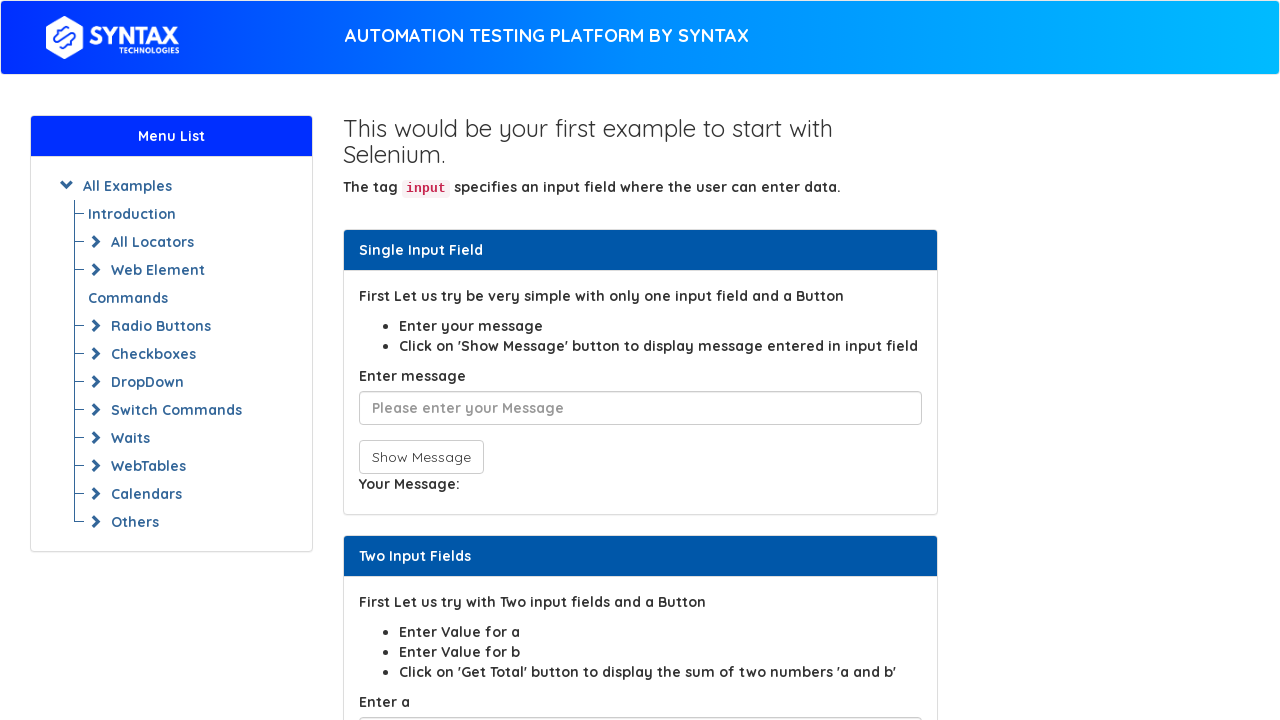

Entered 'TestMessage123' into text input field using CSS selector with partial placeholder matching on input[placeholder*='Please enter']
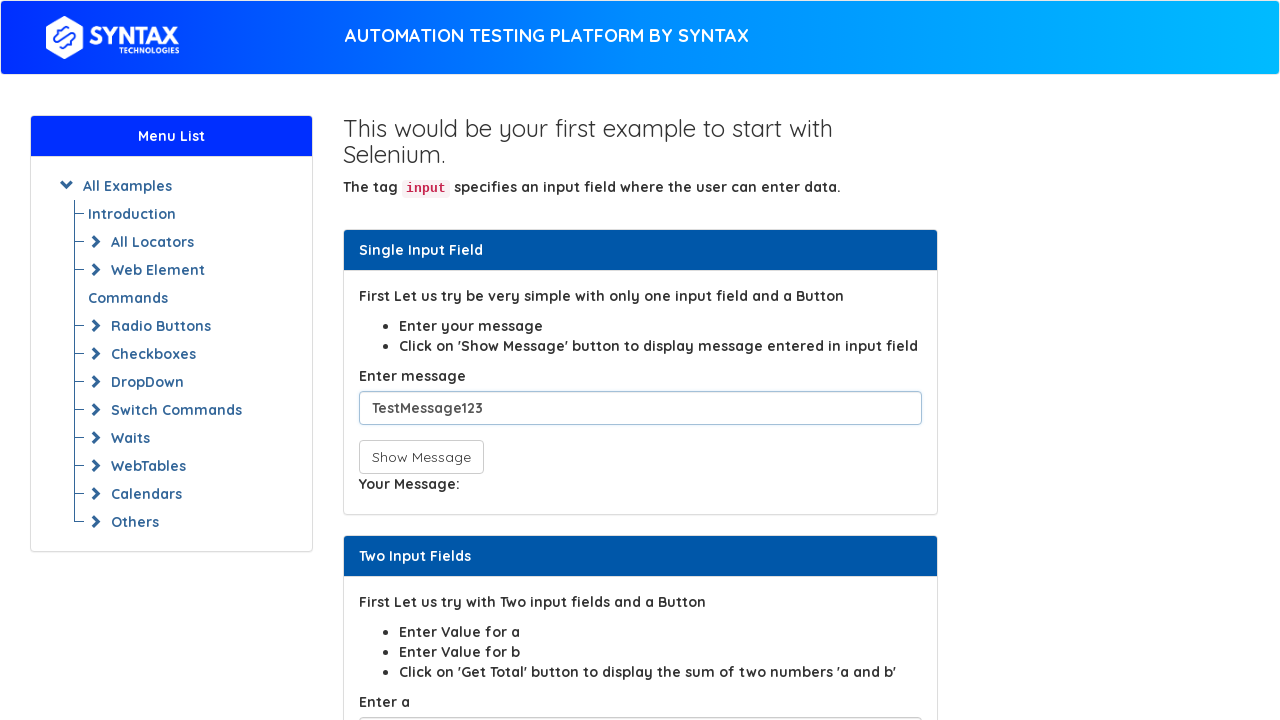

Clicked 'show message' button using CSS selector with starts-with attribute matching at (421, 457) on button[onclick^='showIn']
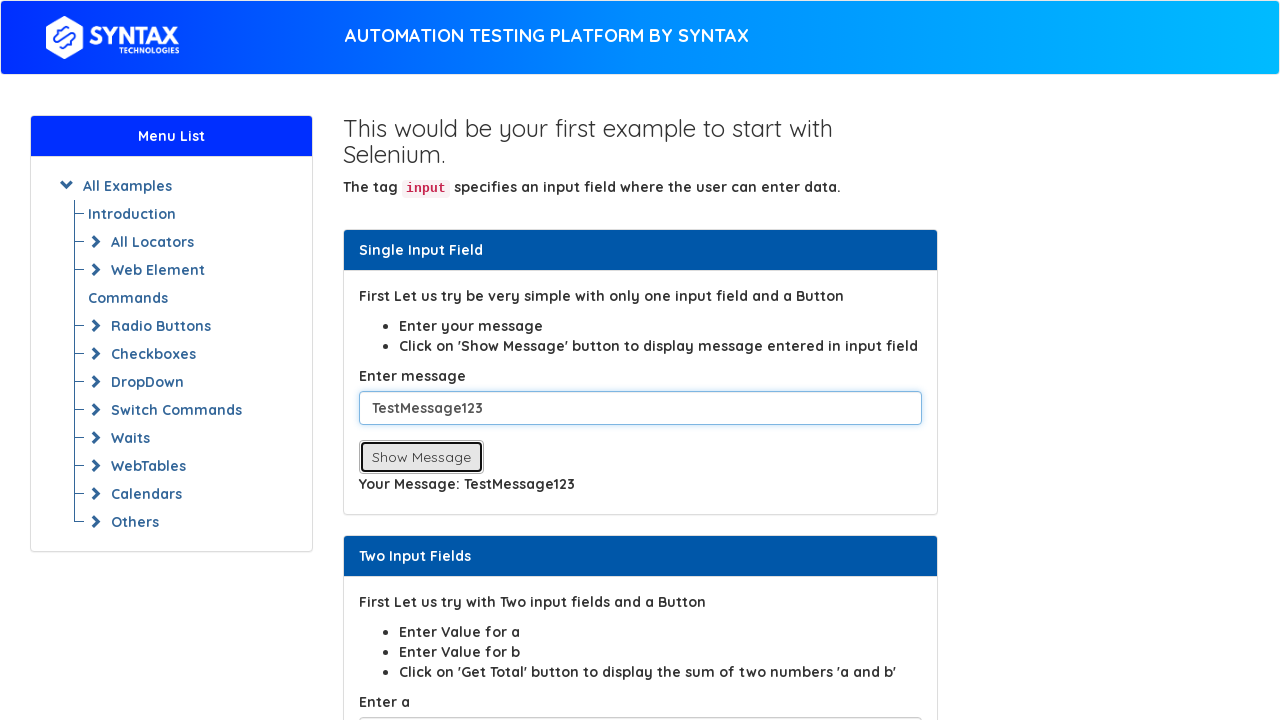

Waited 500ms for message to appear
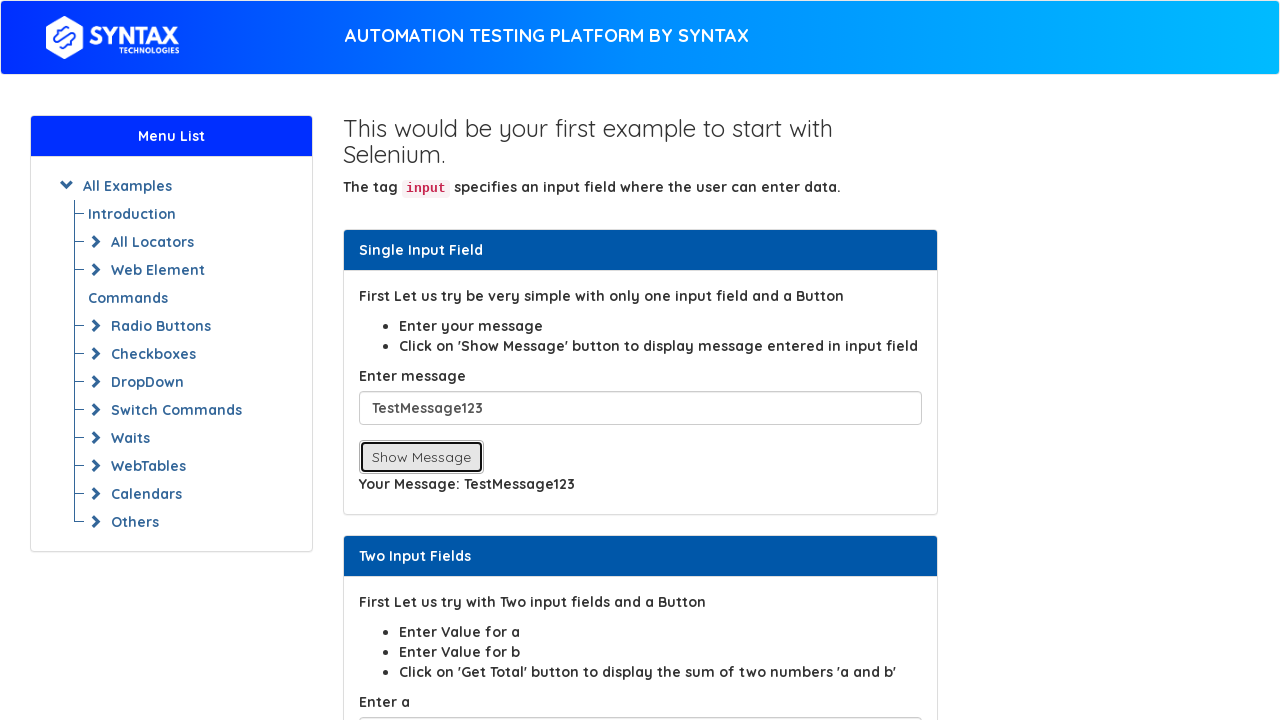

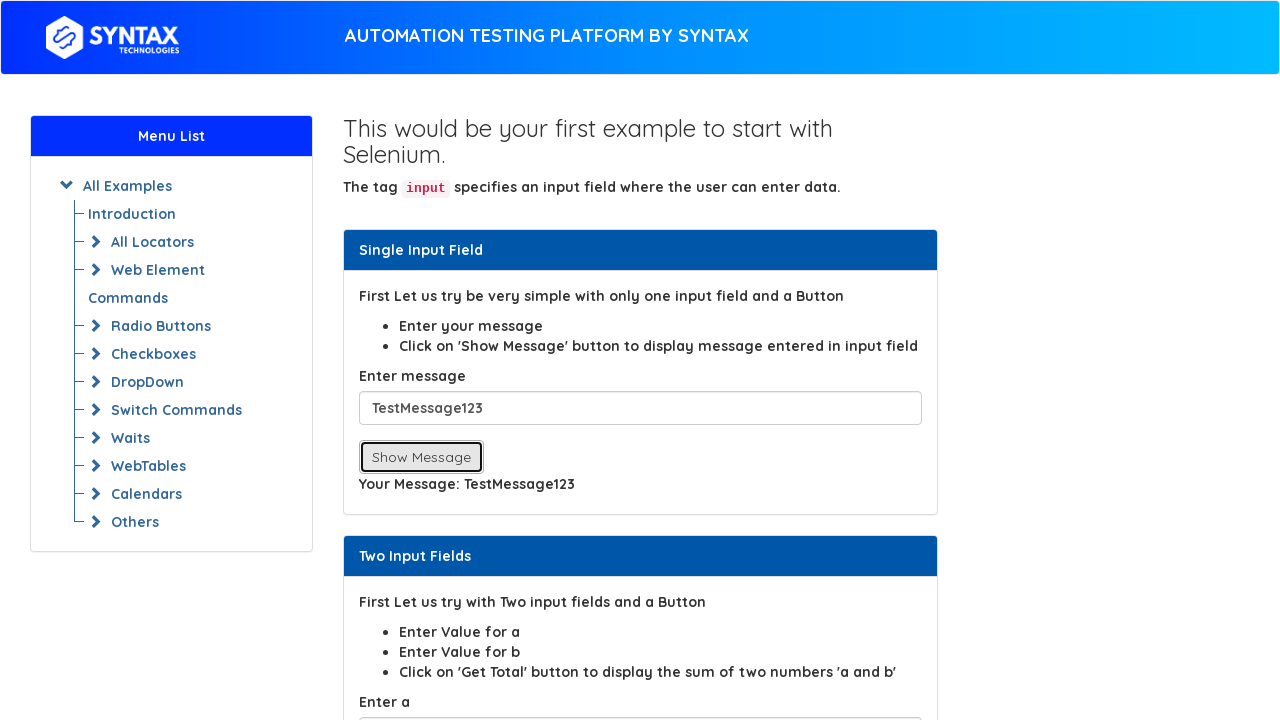